Simple navigation test that opens the Embibe education website homepage and verifies the page loads by checking the title

Starting URL: https://www.embibe.com/

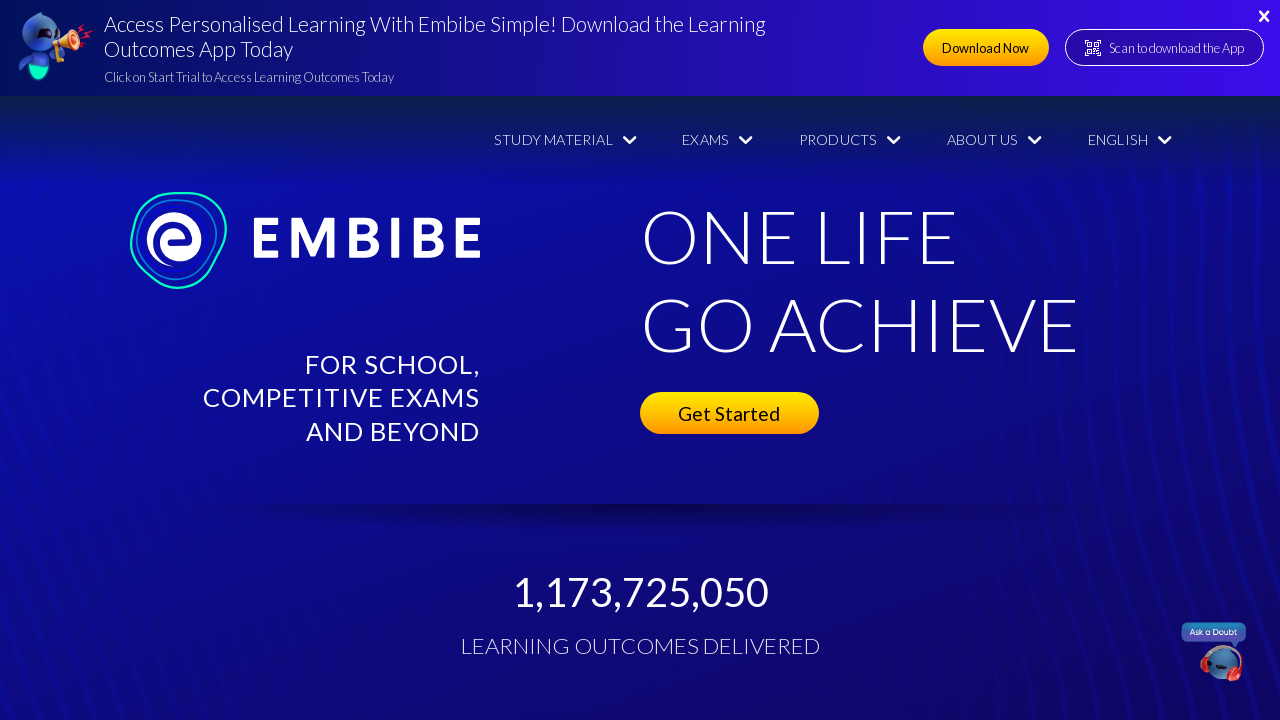

Waited for page to reach domcontentloaded state
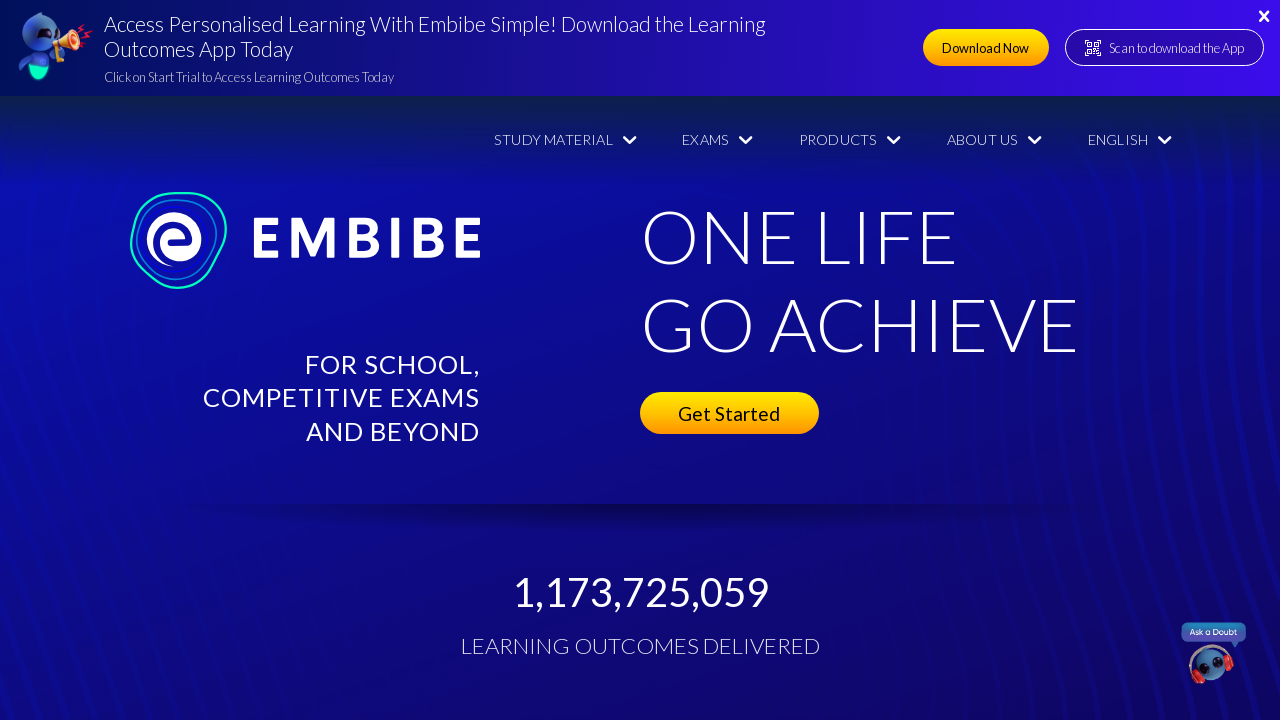

Retrieved page title
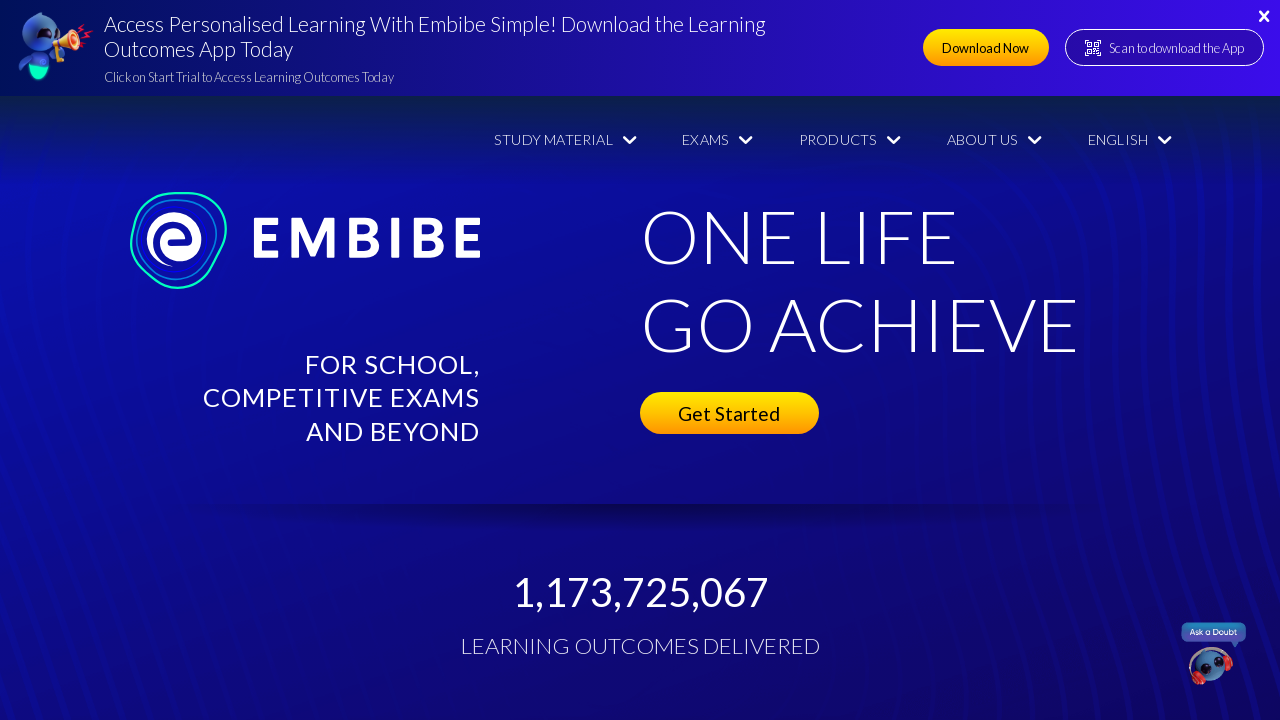

Verified page title is present and not empty
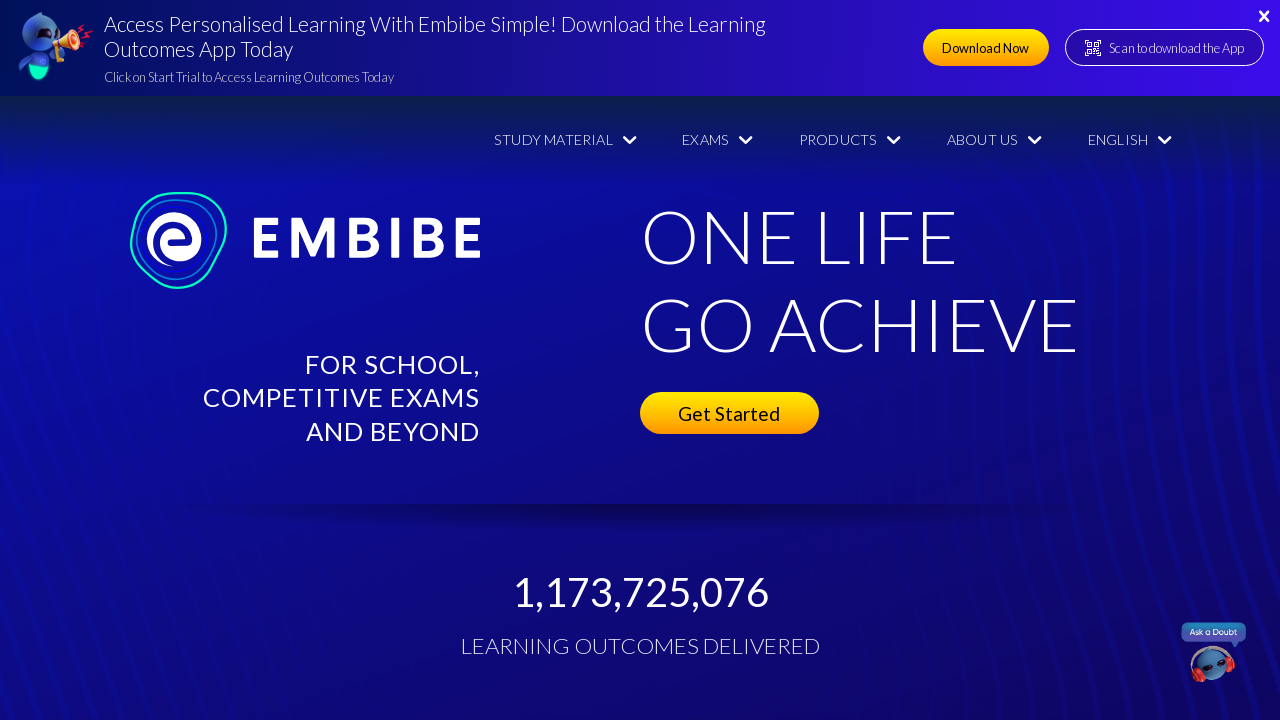

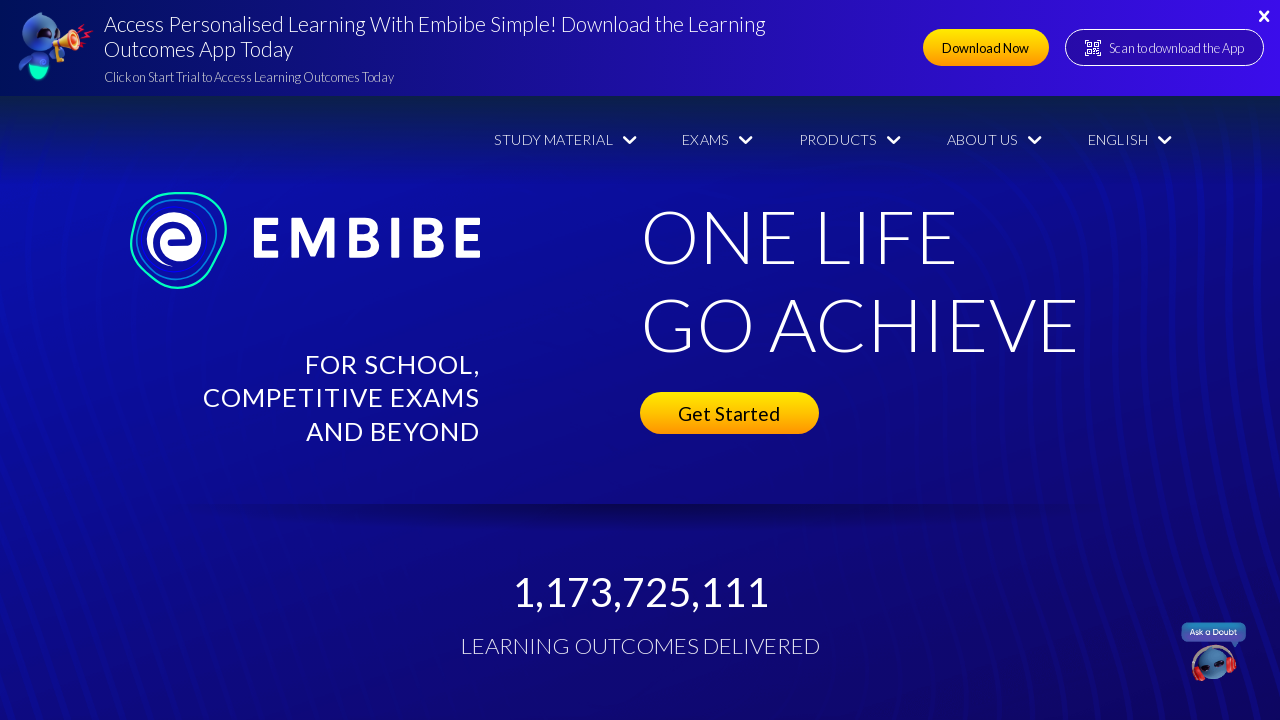